Tests dynamic loading page by clicking a Start button and waiting for dynamically loaded content to appear with "Hello World!" text

Starting URL: http://the-internet.herokuapp.com/dynamic_loading/2

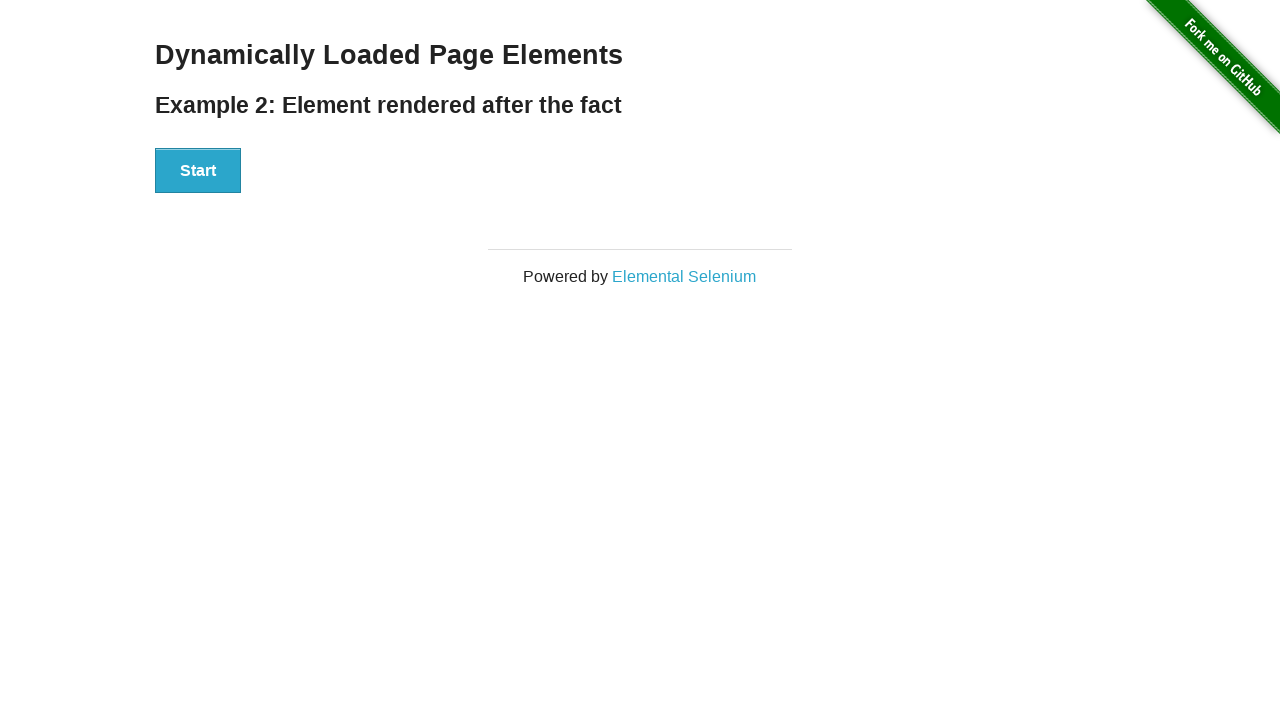

Clicked the Start button on dynamic loading page at (198, 171) on #start button
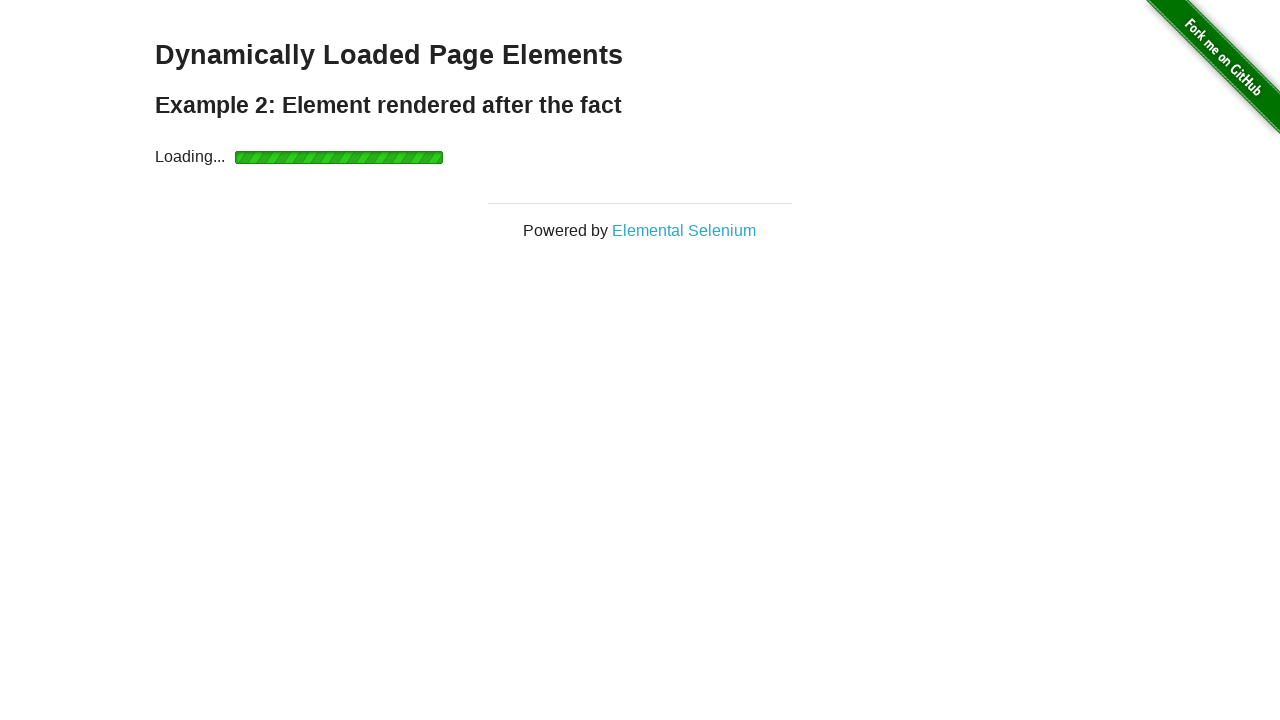

Waited for dynamically loaded content to appear (finish element visible)
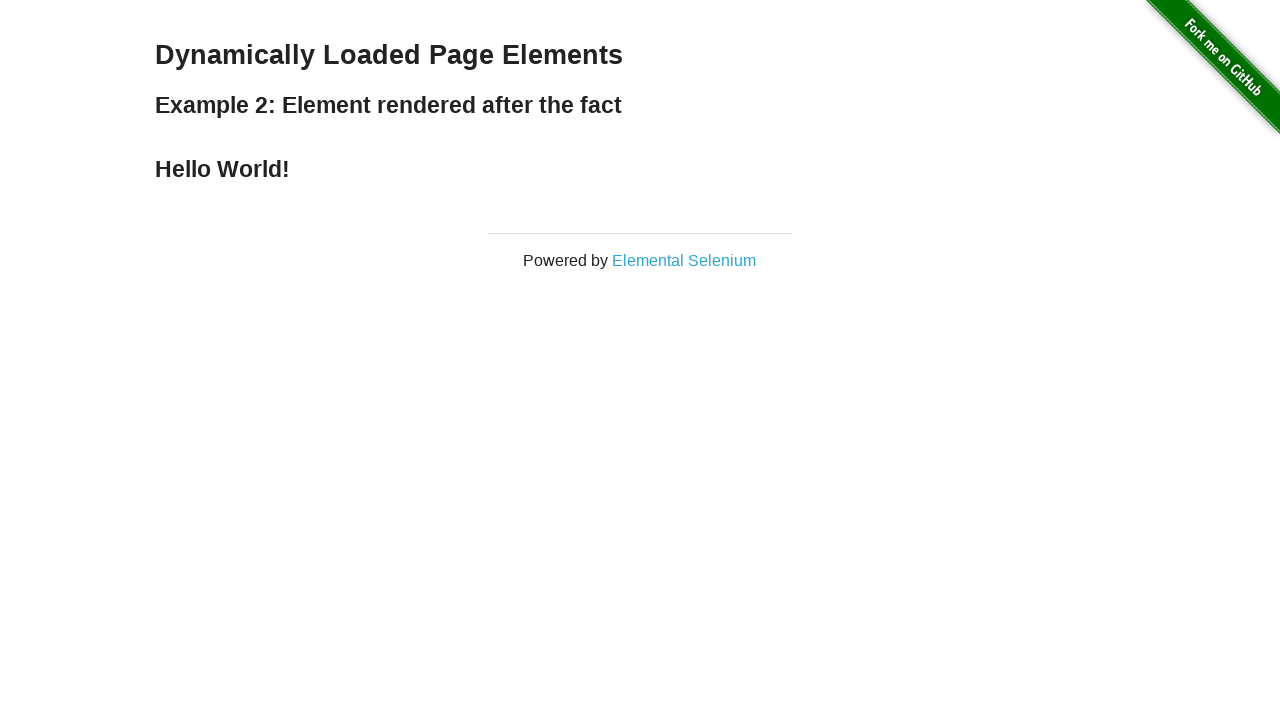

Verified 'Hello World!' text is displayed in finish element
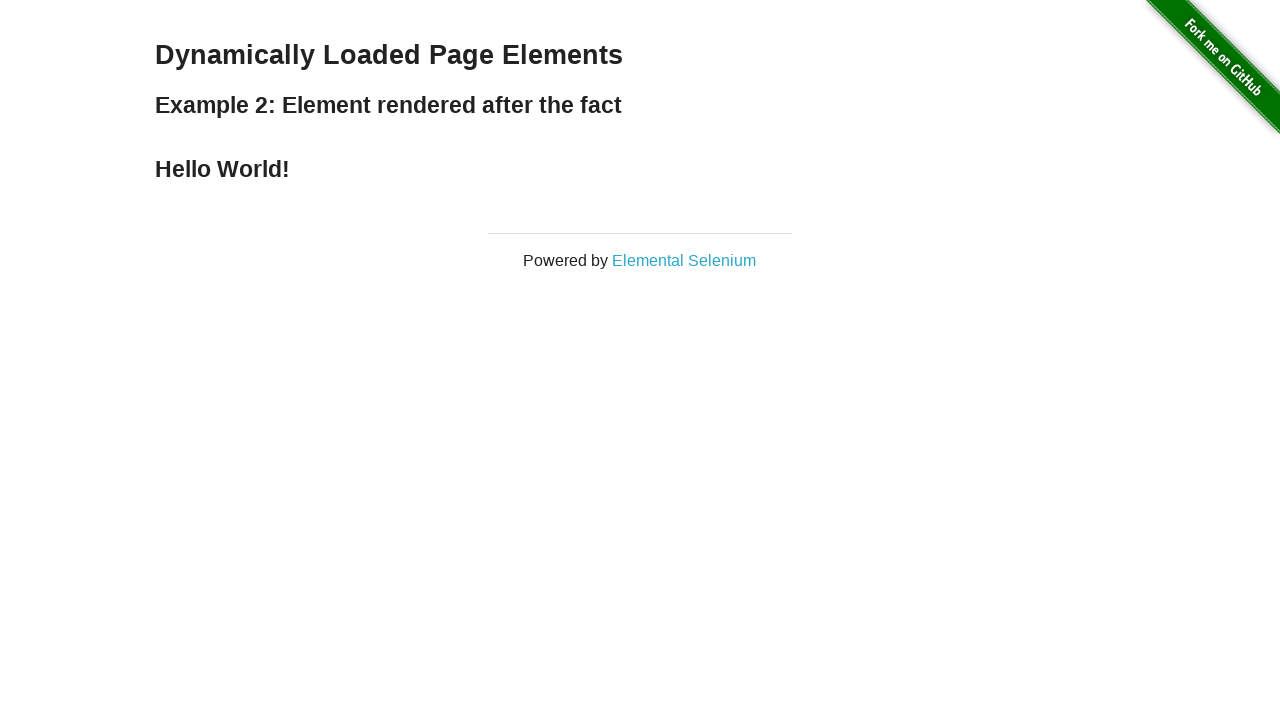

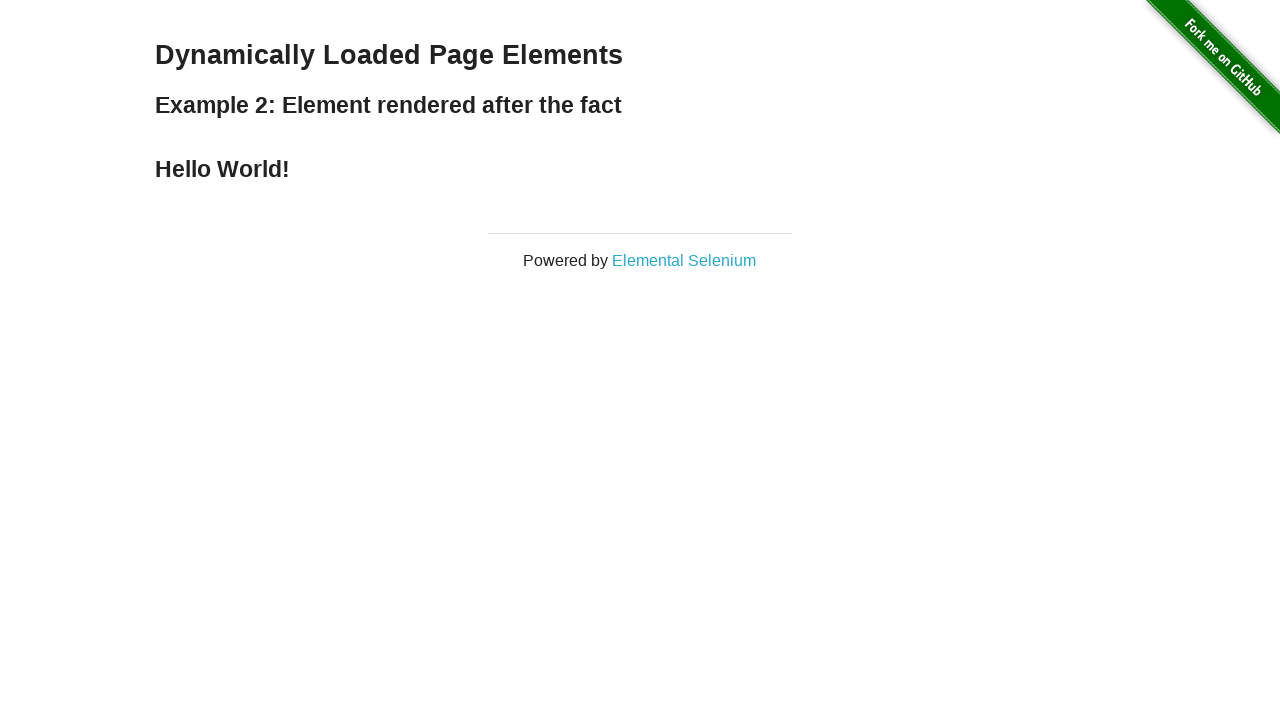